Tests dropdown selection functionality by selecting an origin city (Bangalore) and destination city (Chennai) from flight booking dropdown menus.

Starting URL: https://rahulshettyacademy.com/dropdownsPractise/

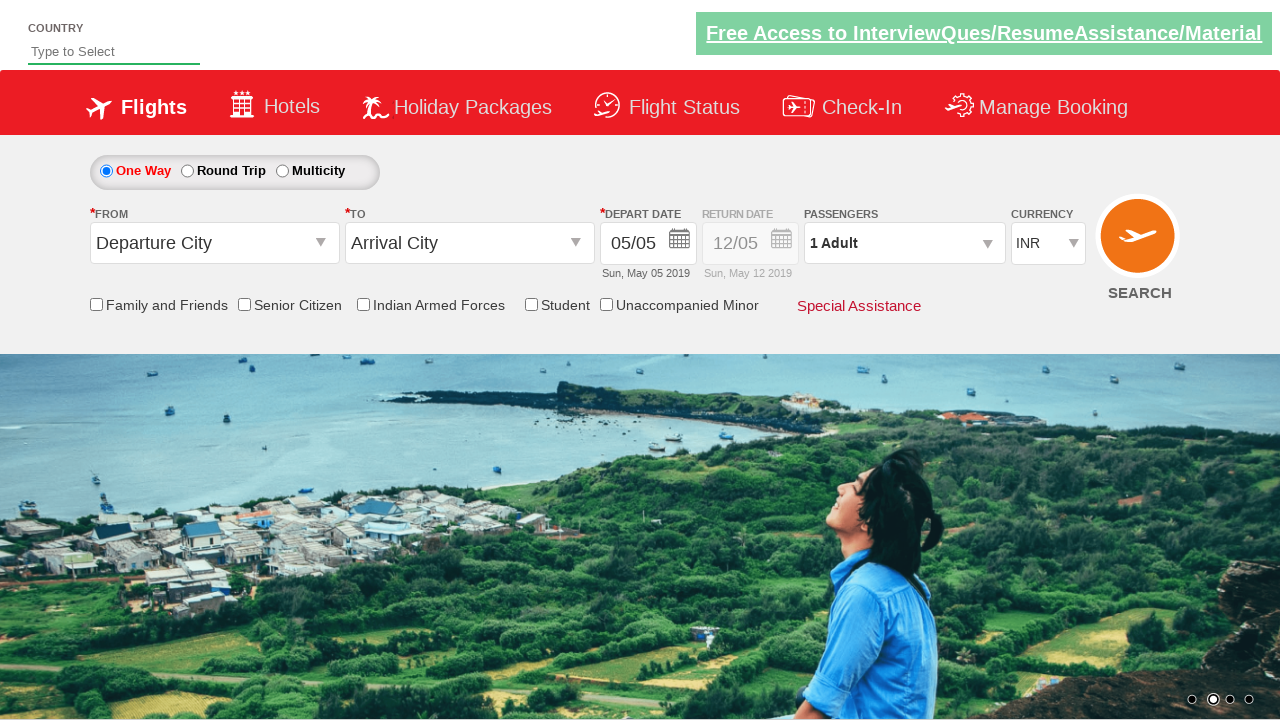

Clicked origin station dropdown to open it at (214, 243) on #ctl00_mainContent_ddl_originStation1_CTXT
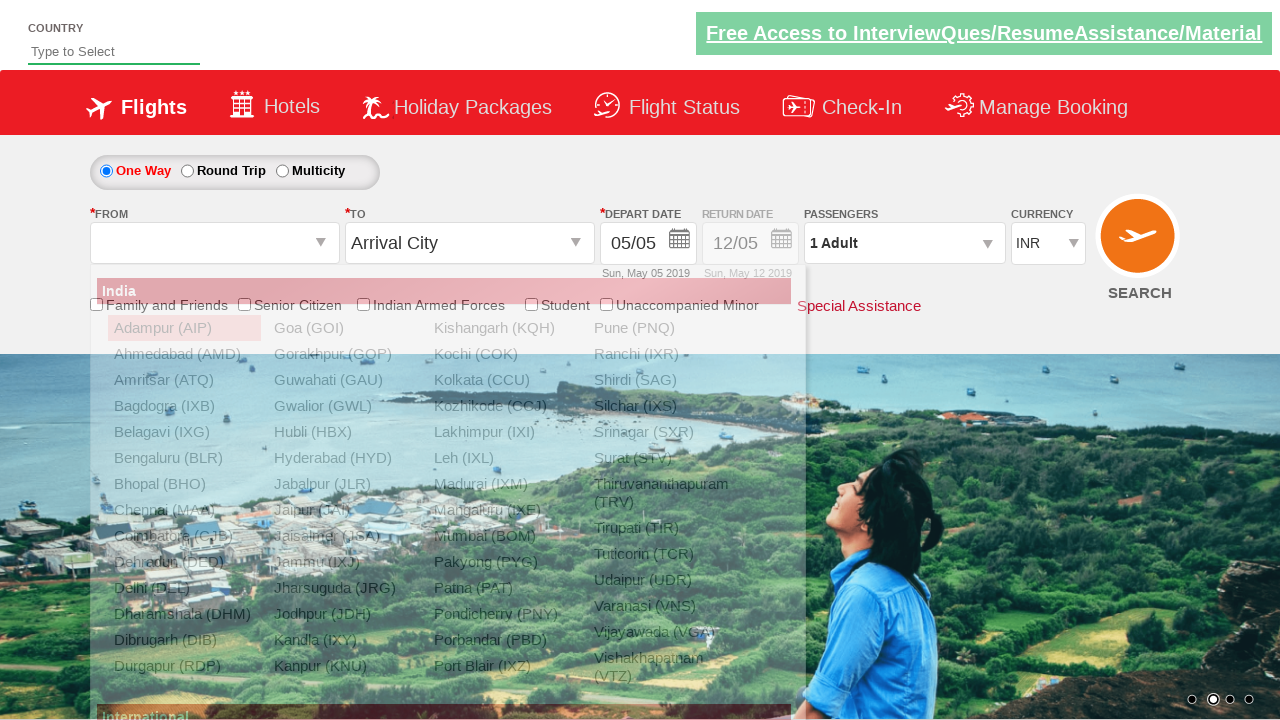

Waited for Bangalore (BLR) option to appear in origin dropdown
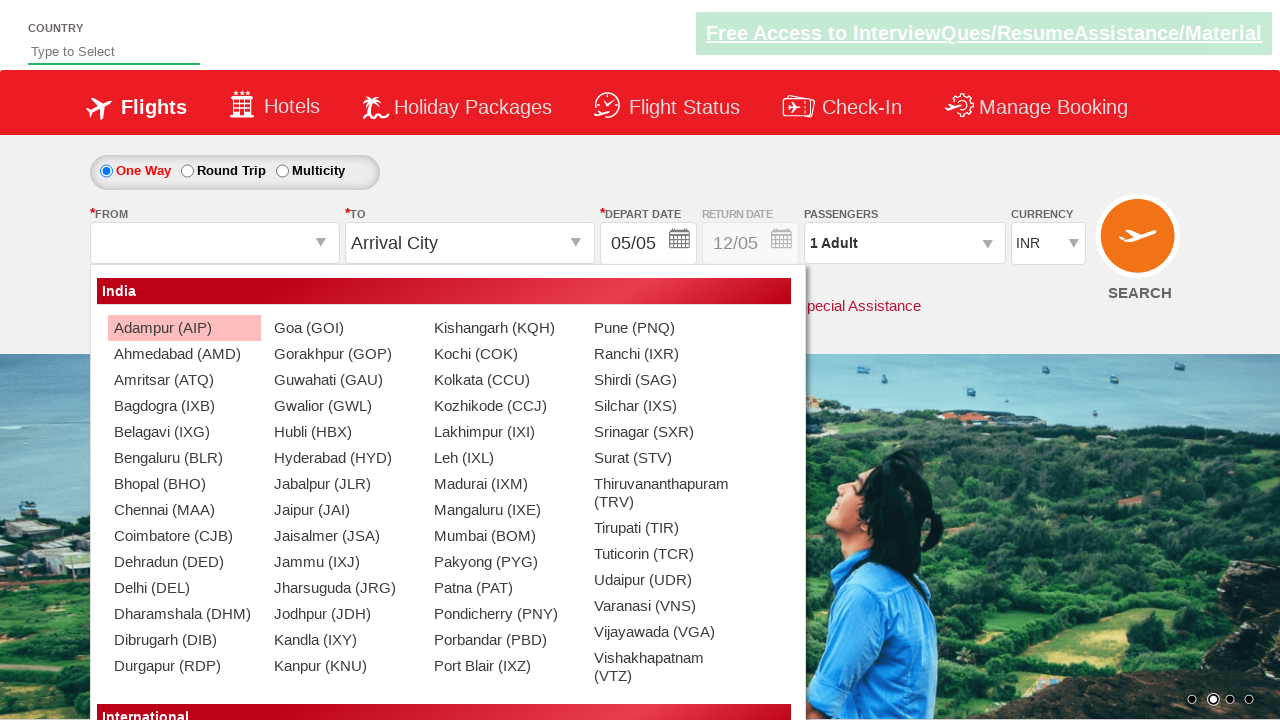

Selected Bangalore (BLR) as origin city at (184, 458) on xpath=//a[@value='BLR']
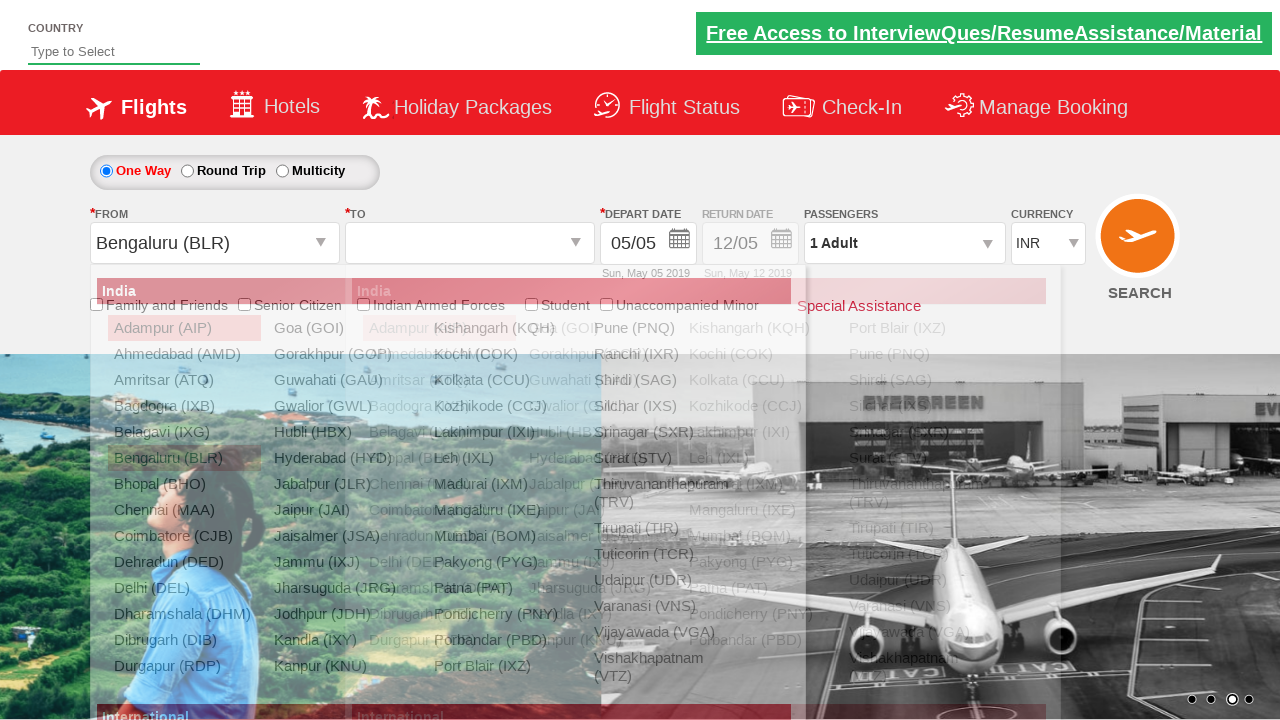

Waited for Chennai (MAA) option to appear in destination dropdown
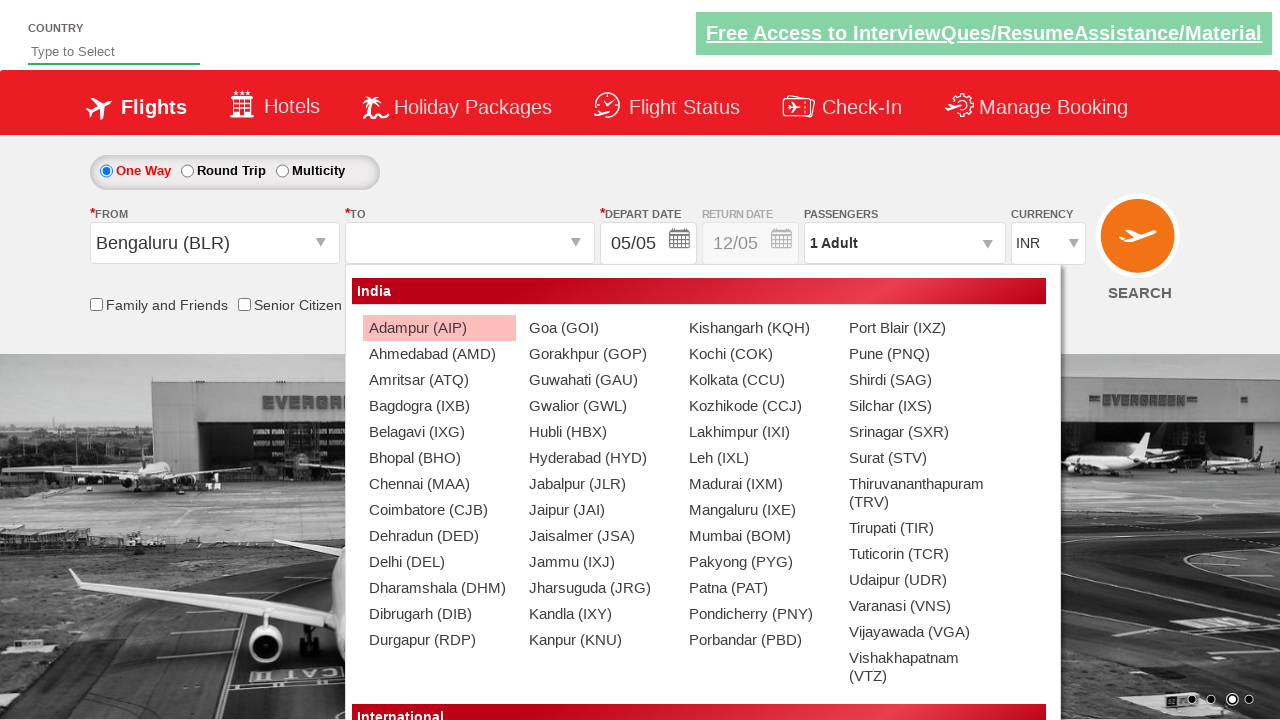

Selected Chennai (MAA) as destination city at (439, 484) on (//a[@value='MAA'])[2]
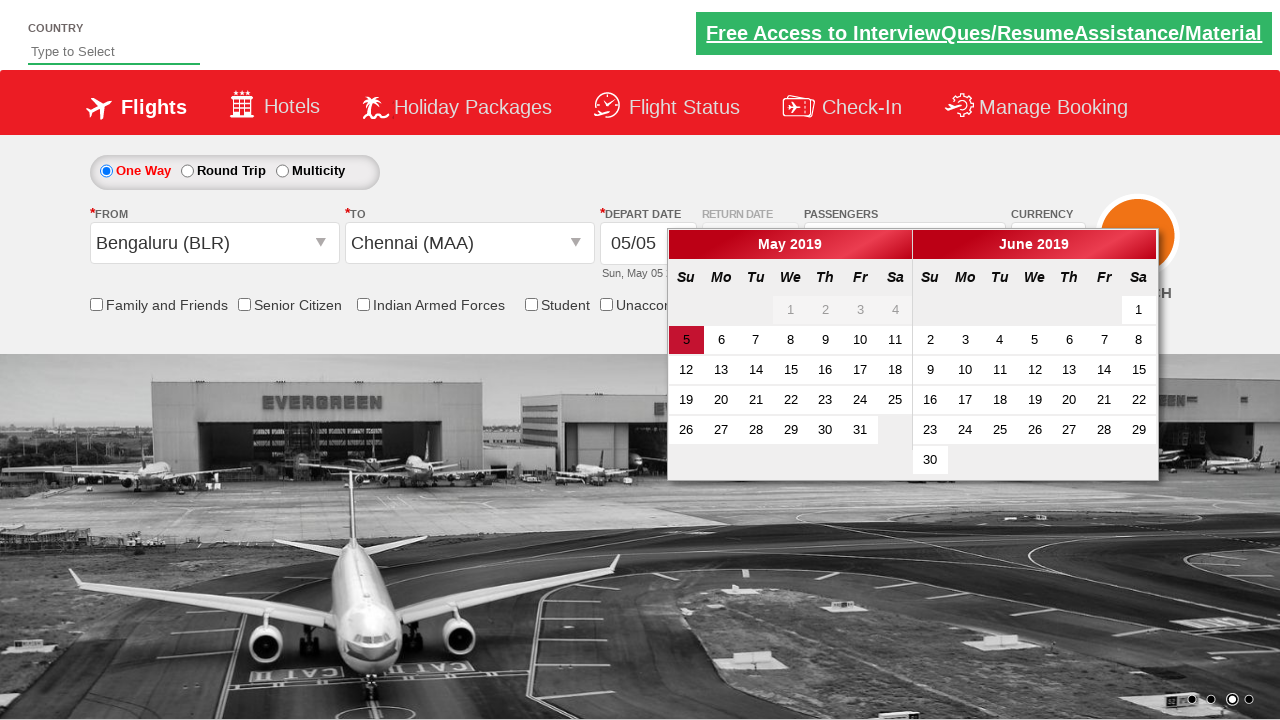

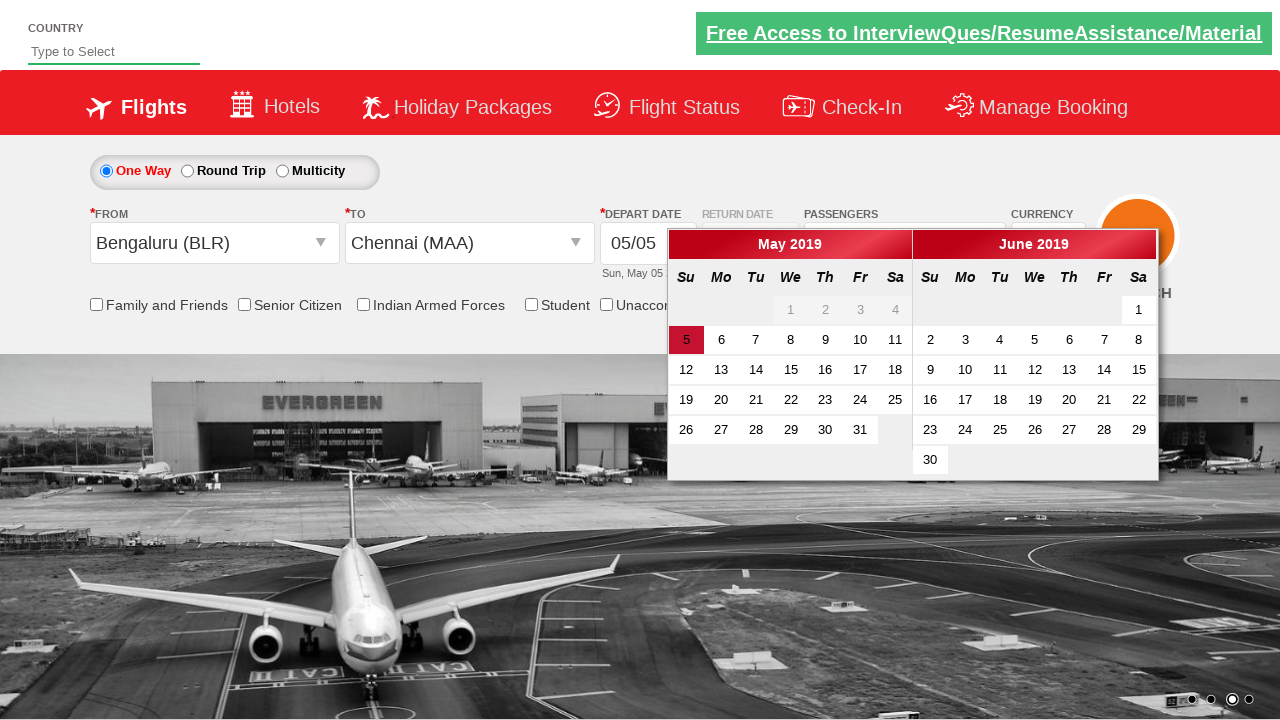